Finds an element by ID selector on a locators practice page

Starting URL: https://atidcollege.co.il/Xamples/ex_locators.html

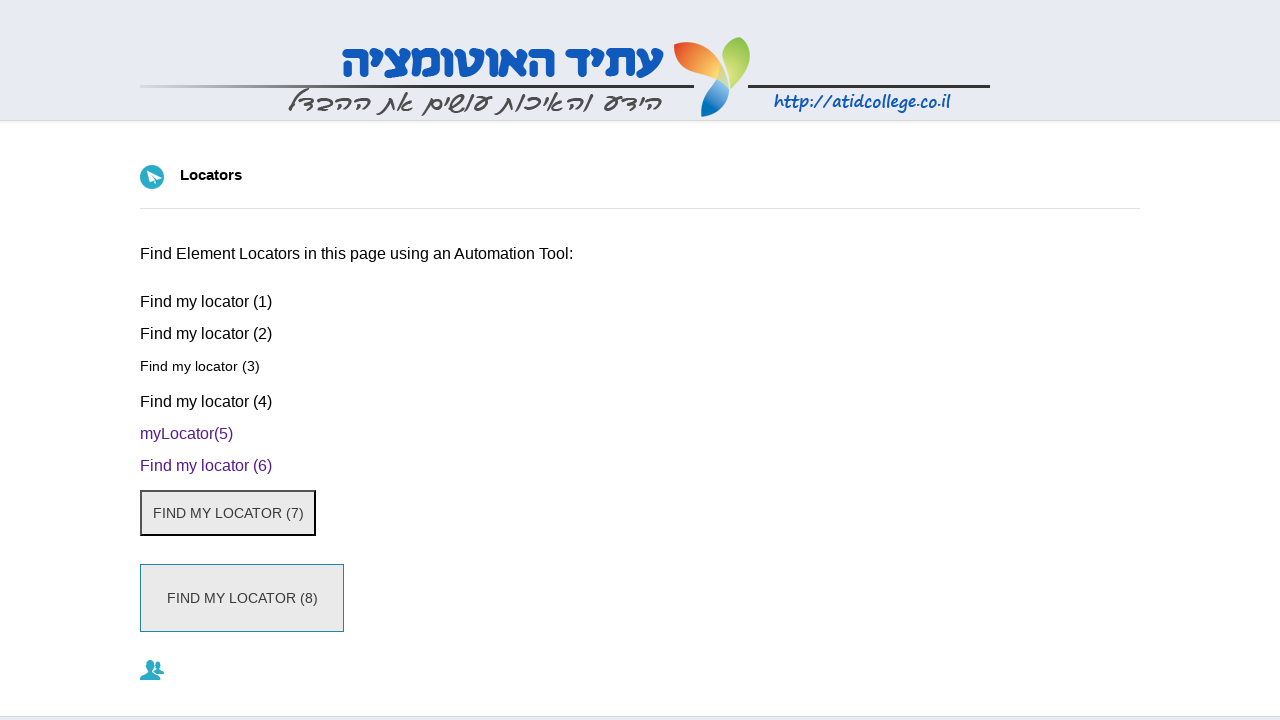

Navigated to locators practice page
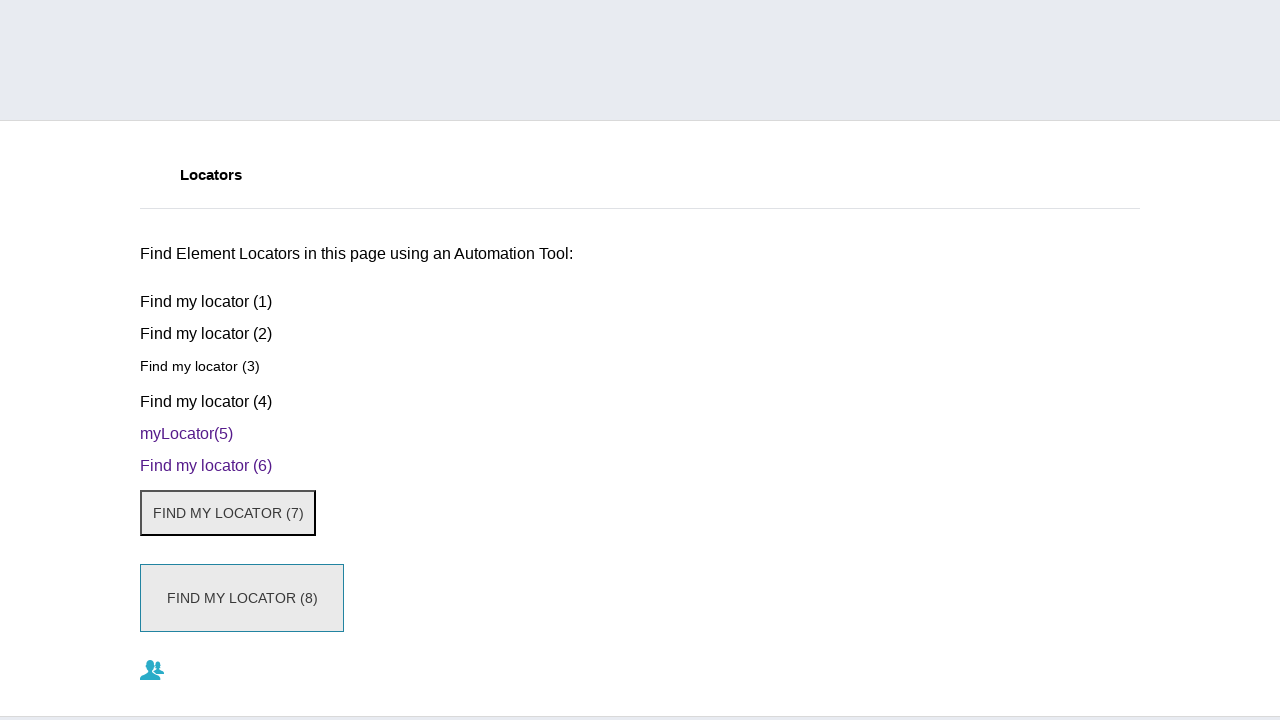

Located element by ID selector #locator_id
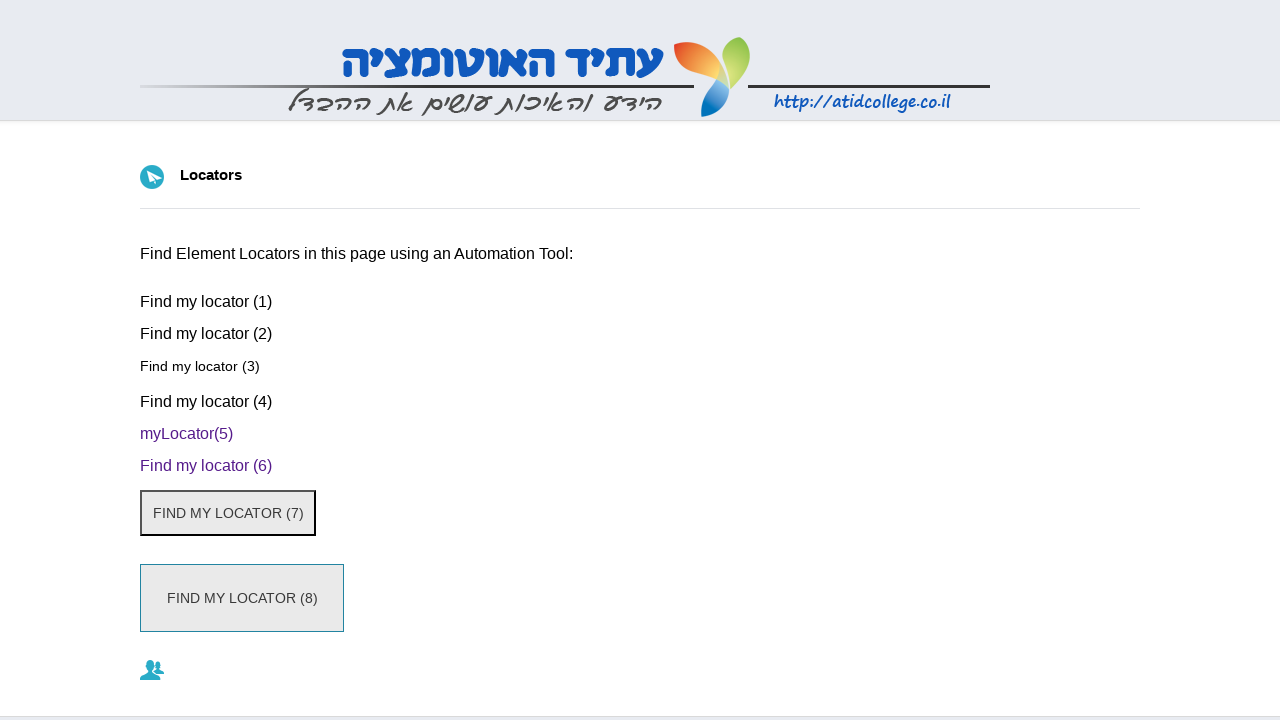

Element with ID #locator_id loaded and is visible
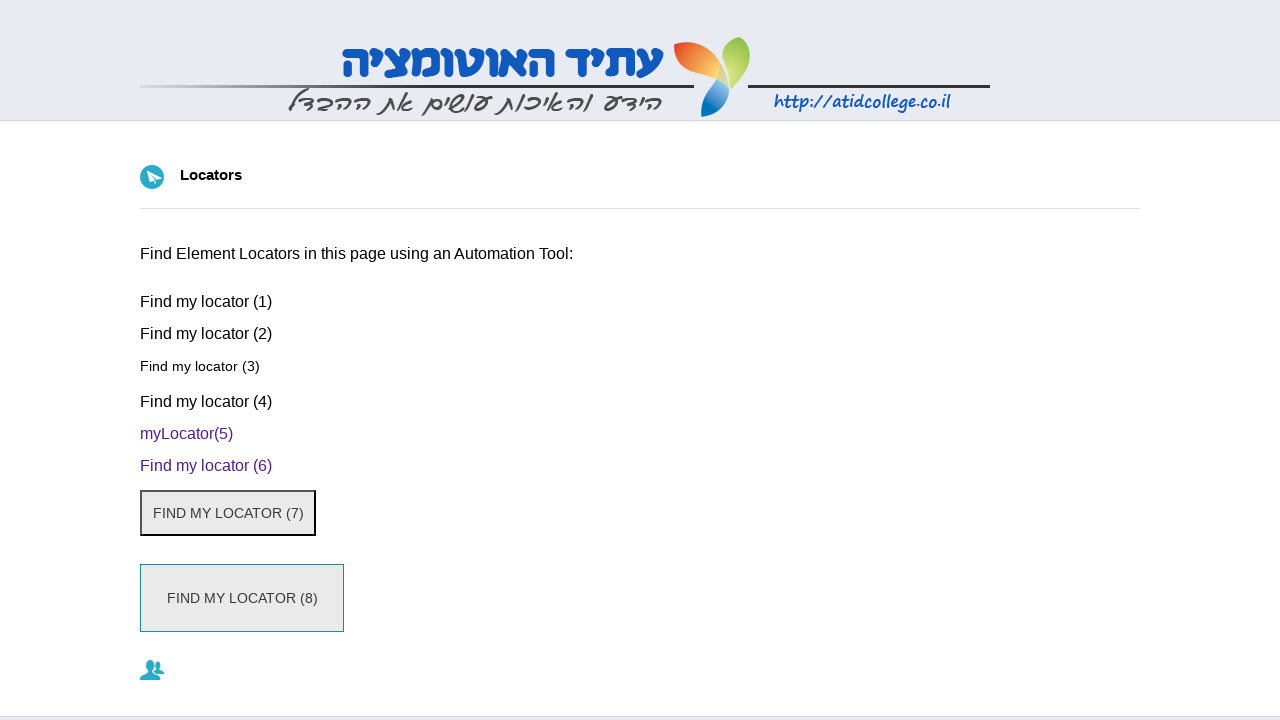

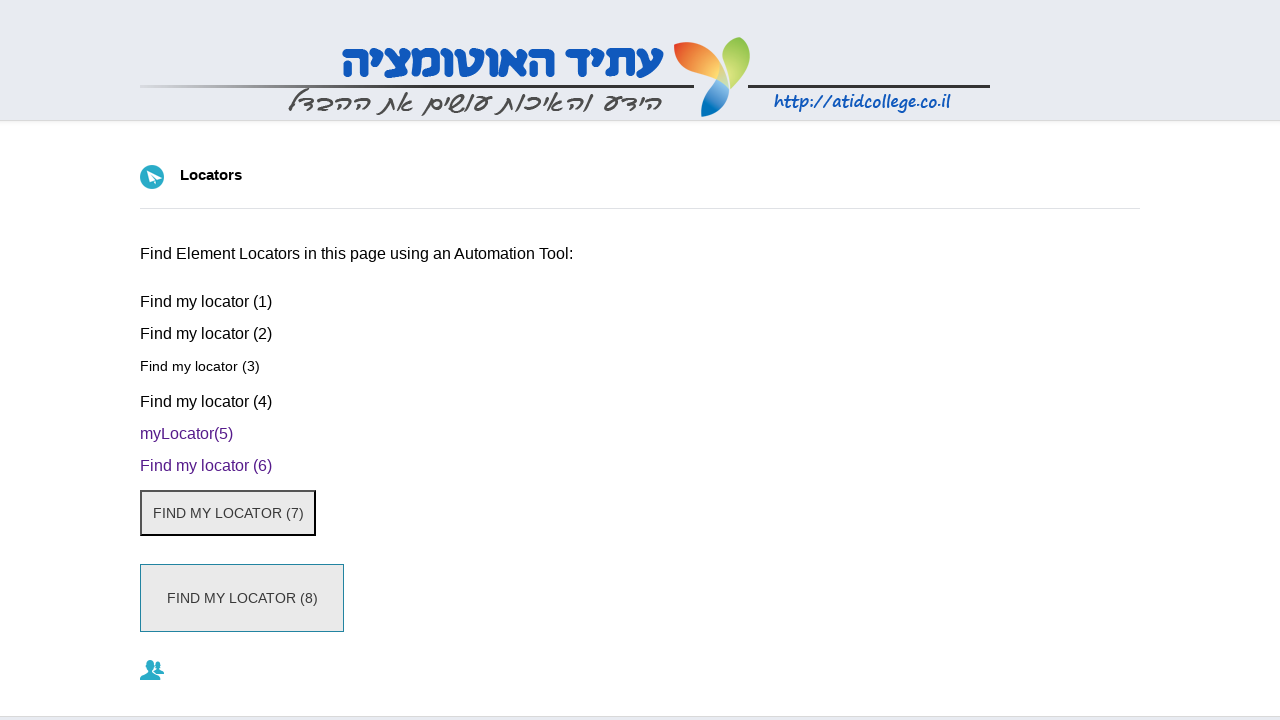